Tests right-click context menu functionality and clicking on Copy option

Starting URL: https://swisnl.github.io/jQuery-contextMenu/demo.html

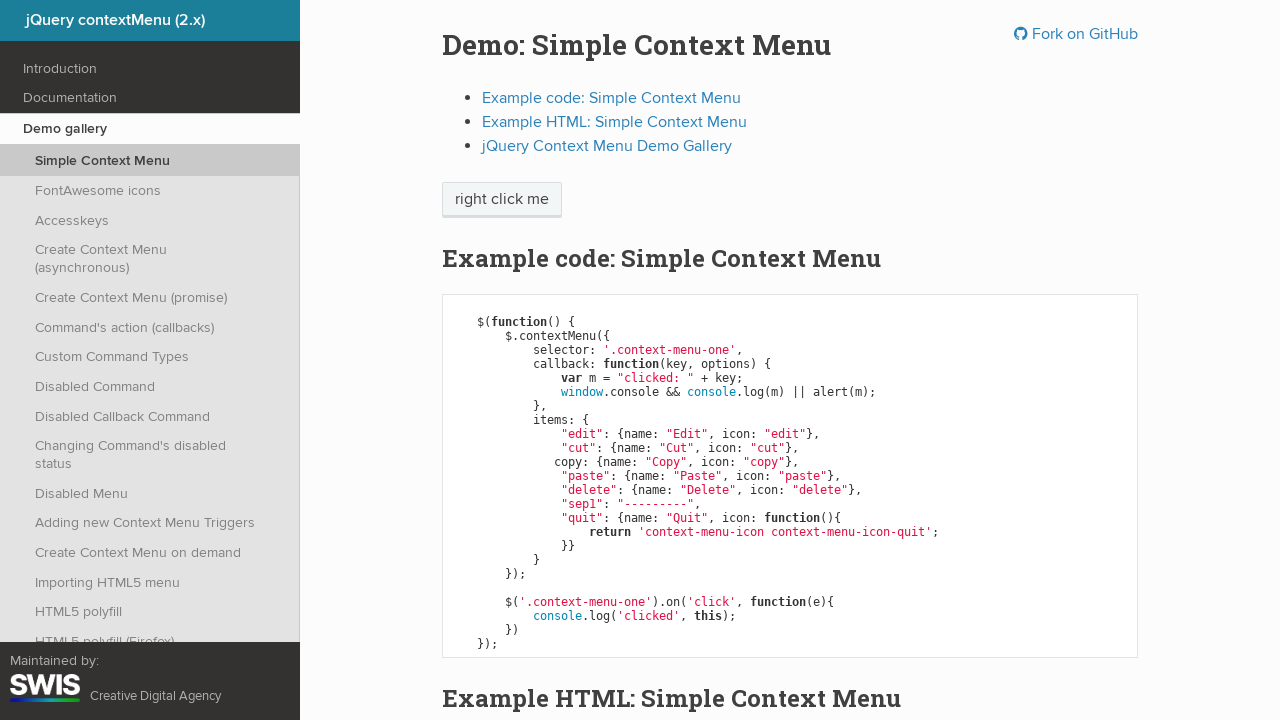

Right-clicked on context menu button at (502, 200) on xpath=//span[@class='context-menu-one btn btn-neutral']
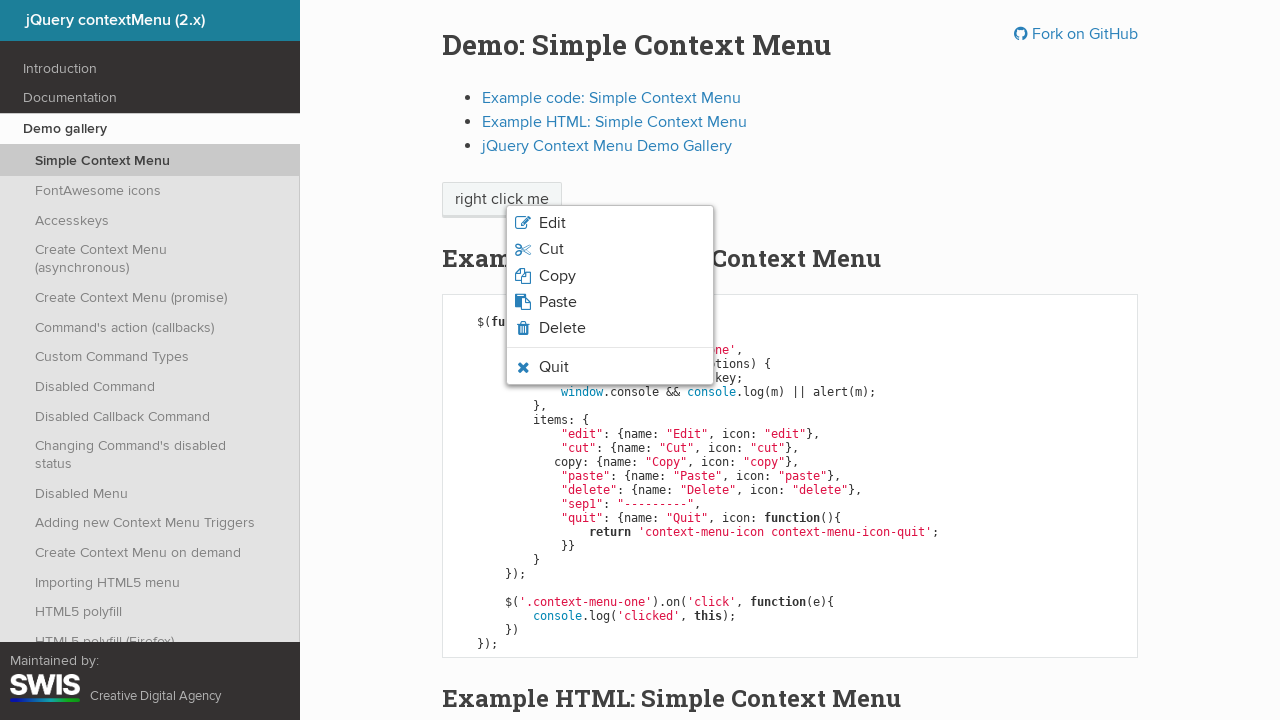

Clicked Copy option in context menu at (557, 276) on xpath=//span[normalize-space()='Copy']
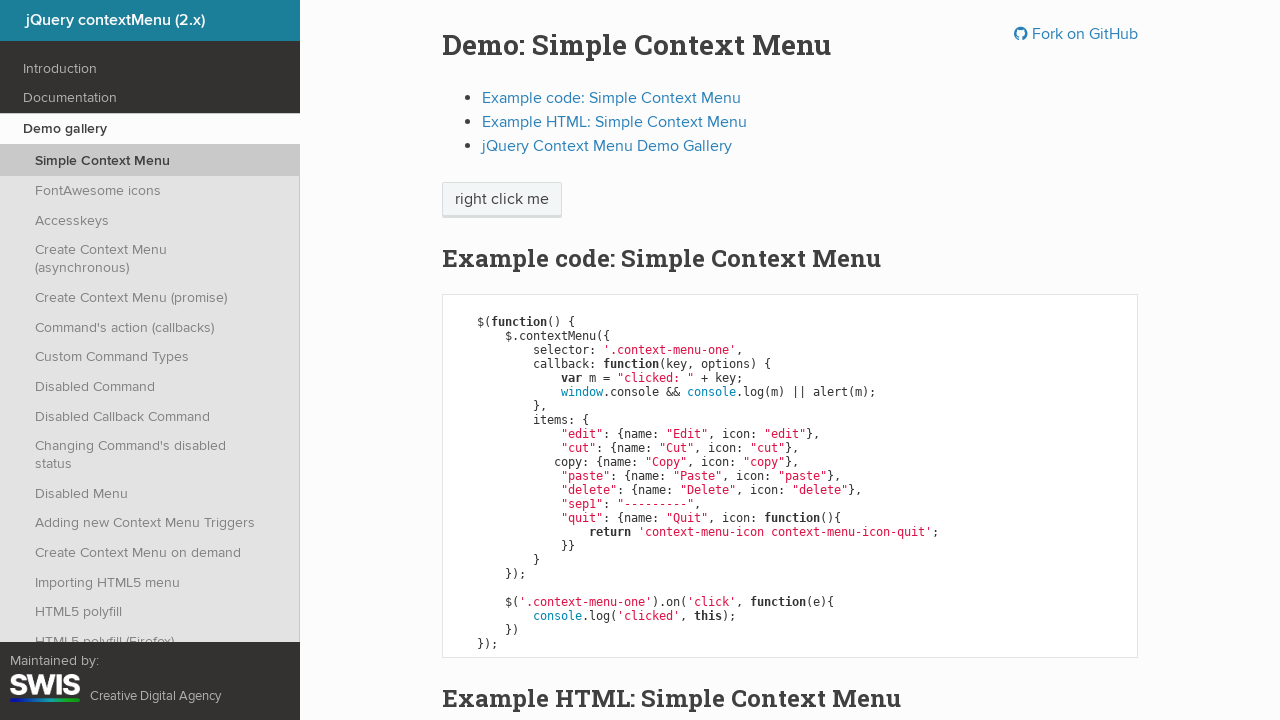

Accepted alert dialog
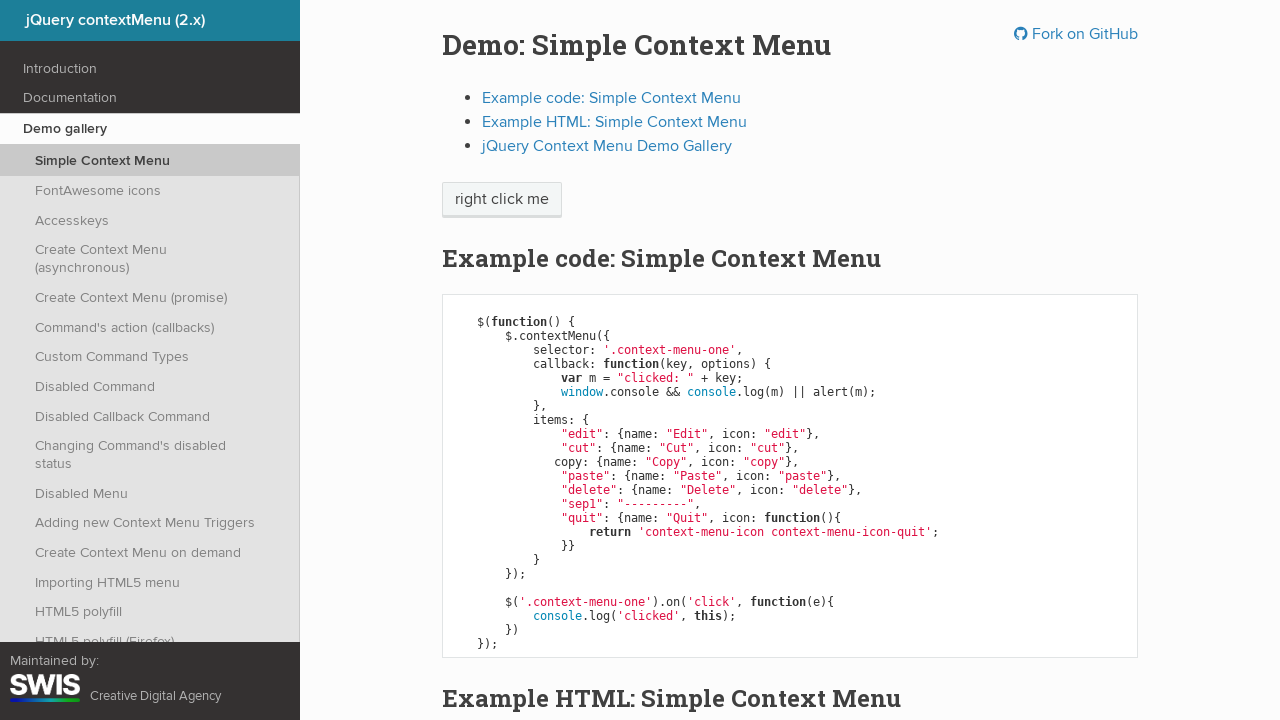

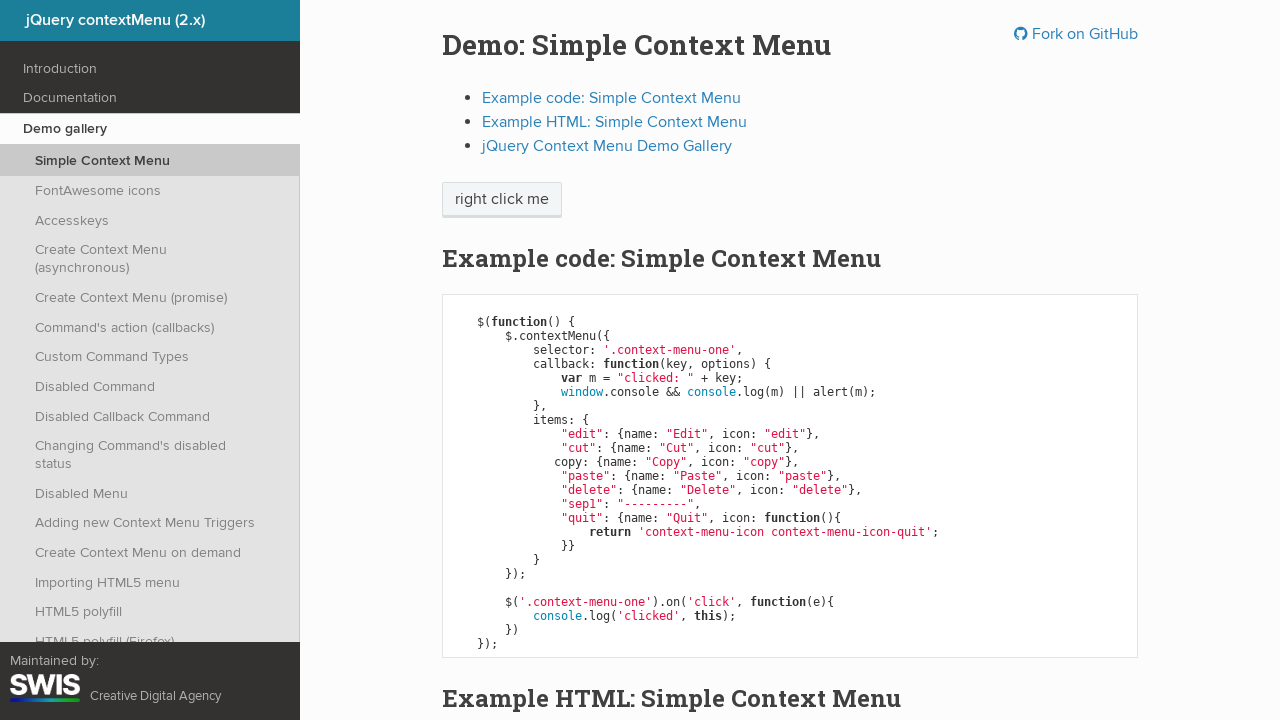